Tests iframe interaction by locating an iframe, clicking on a lifetime access link within it, and verifying text content is displayed

Starting URL: http://rahulshettyacademy.com/AutomationPractice/

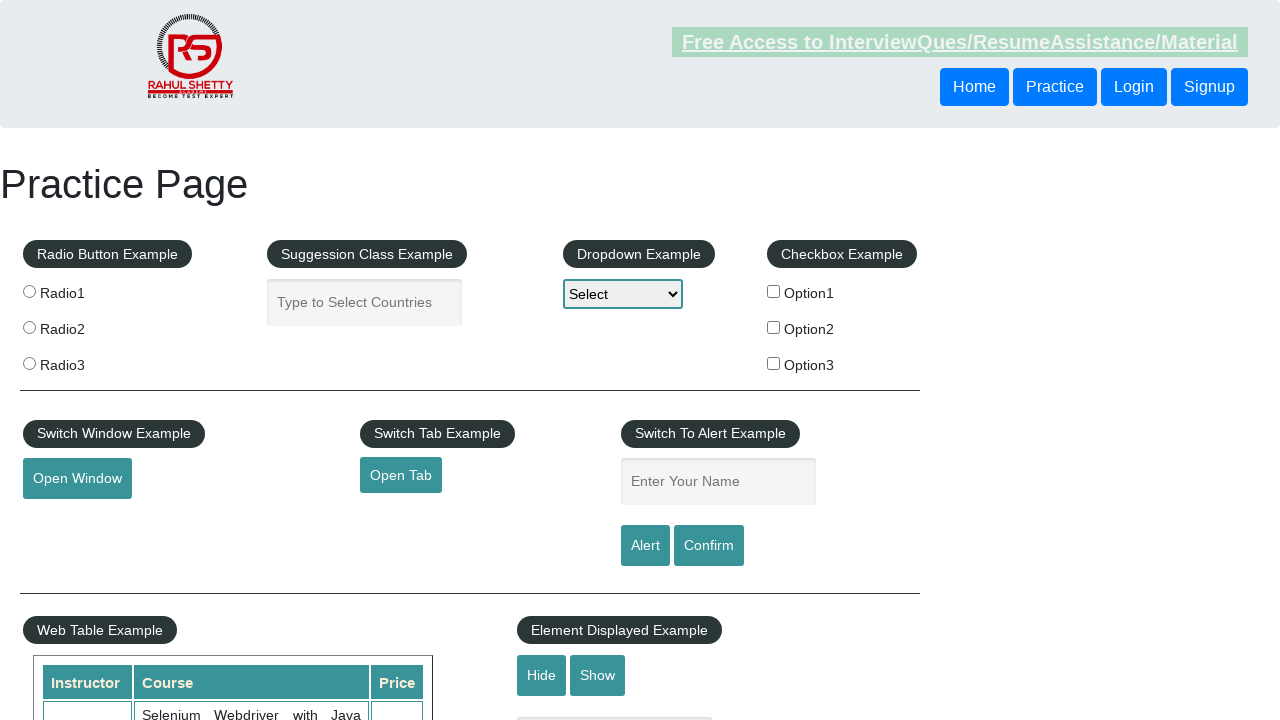

Located iframe with id 'courses-iframe'
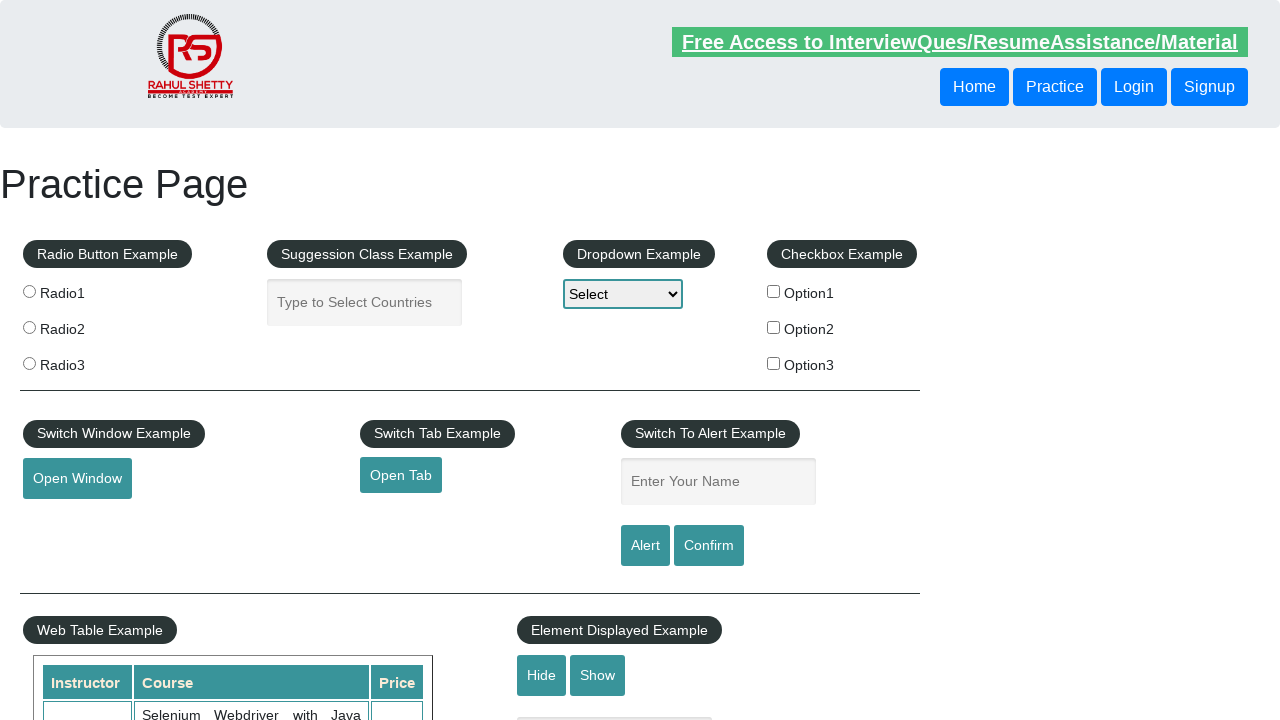

Clicked on lifetime access link within iframe at (307, 360) on #courses-iframe >> internal:control=enter-frame >> li a[href*='lifetime-access']
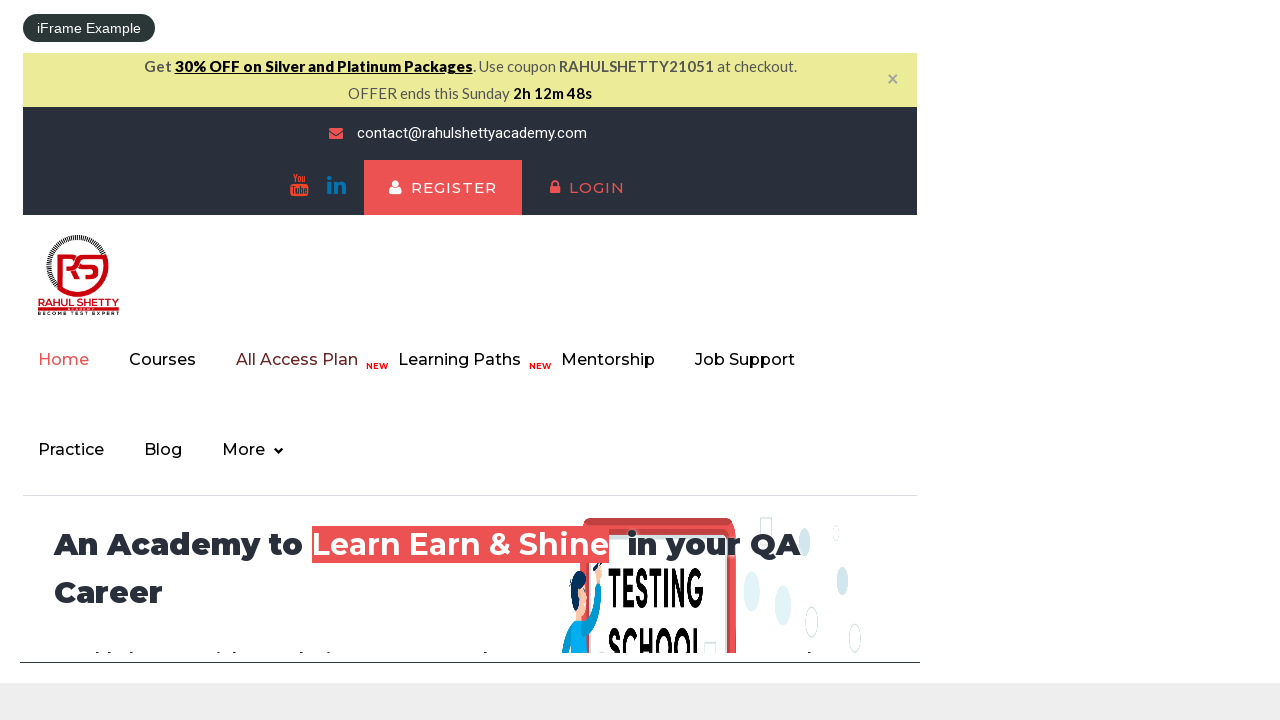

Waited for text element (h2) to be visible in iframe
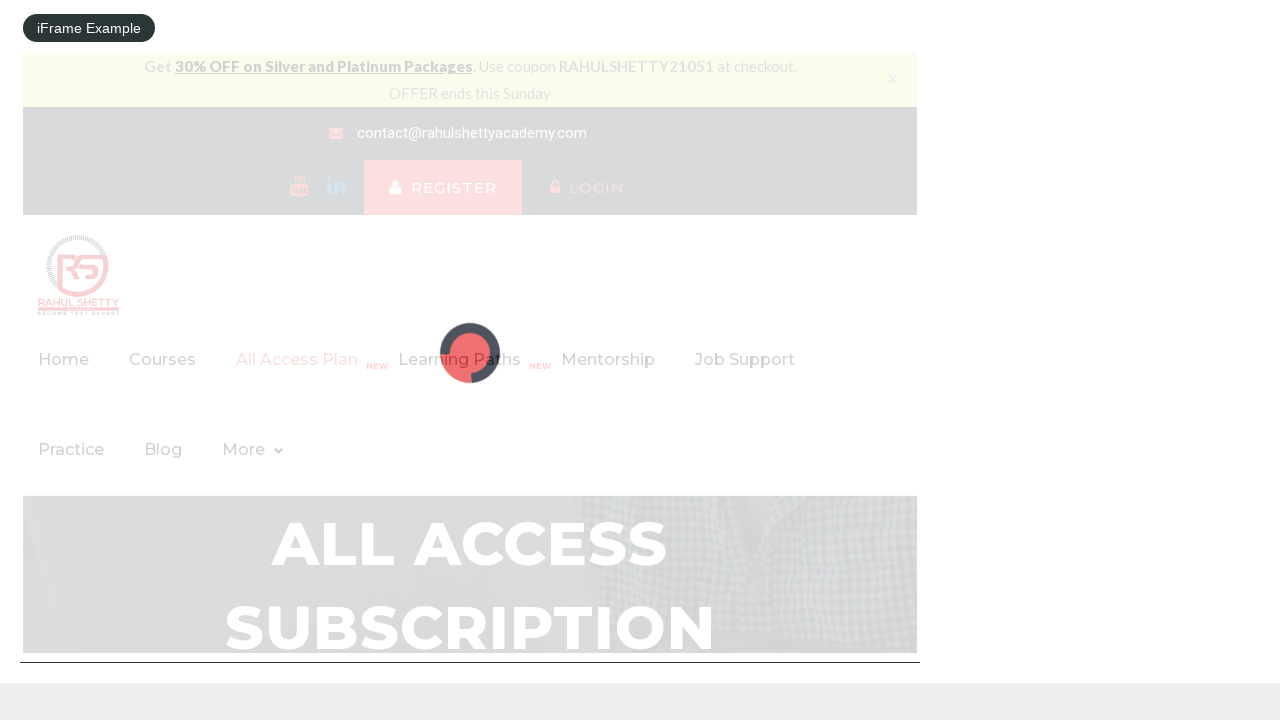

Retrieved text content from h2 element: 'Join 13,522 Happy Subscibers!'
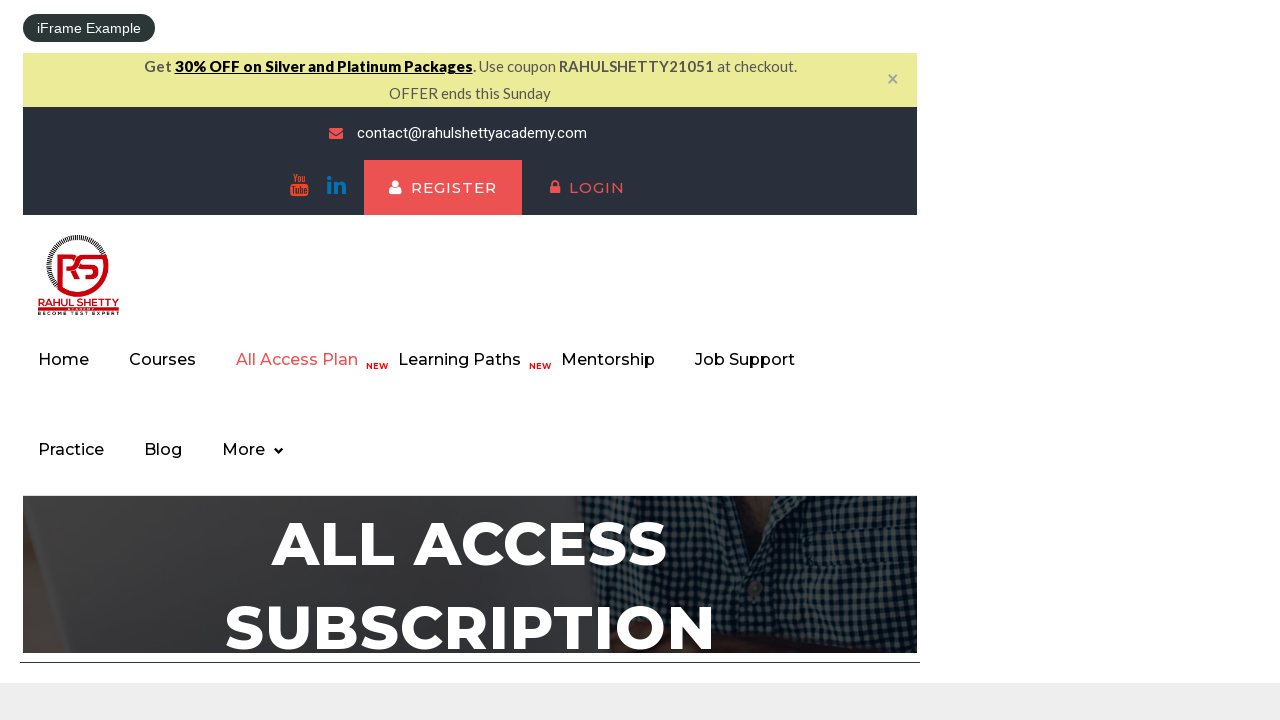

Printed text content to console
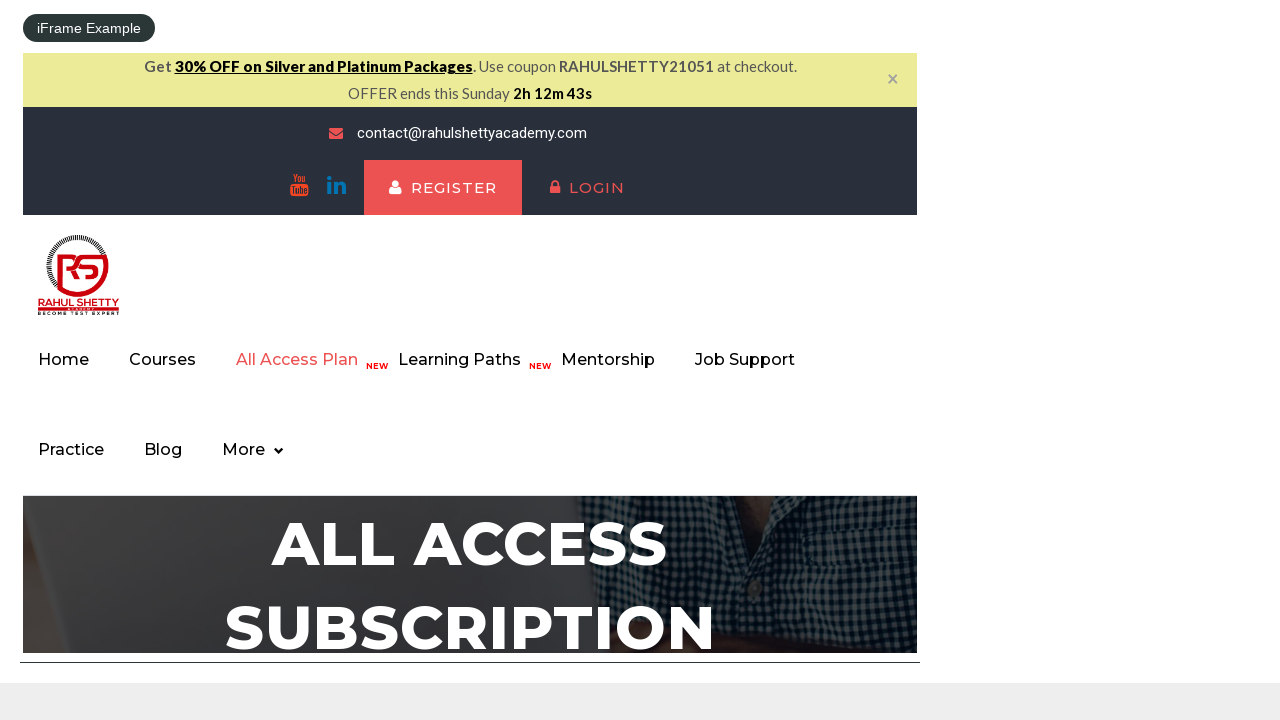

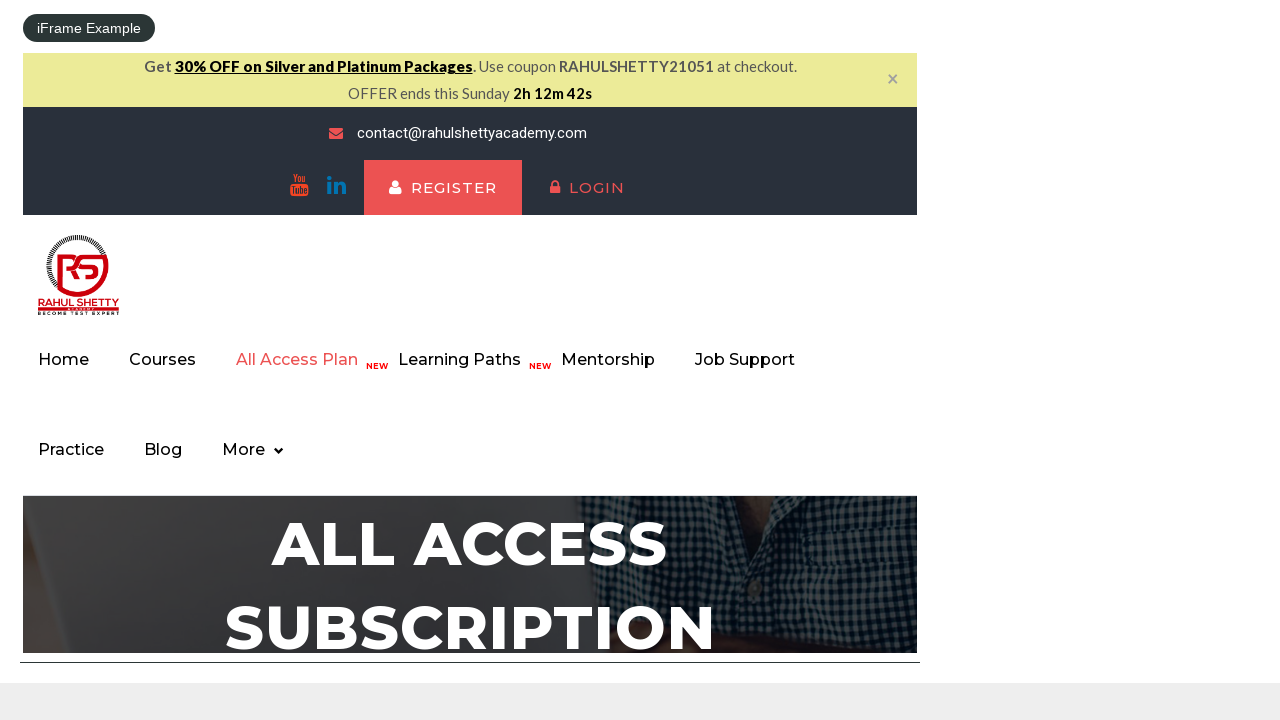